Tests the search functionality on Tourneau website by searching for "Air-King" watches

Starting URL: https://www.tourneau.com/

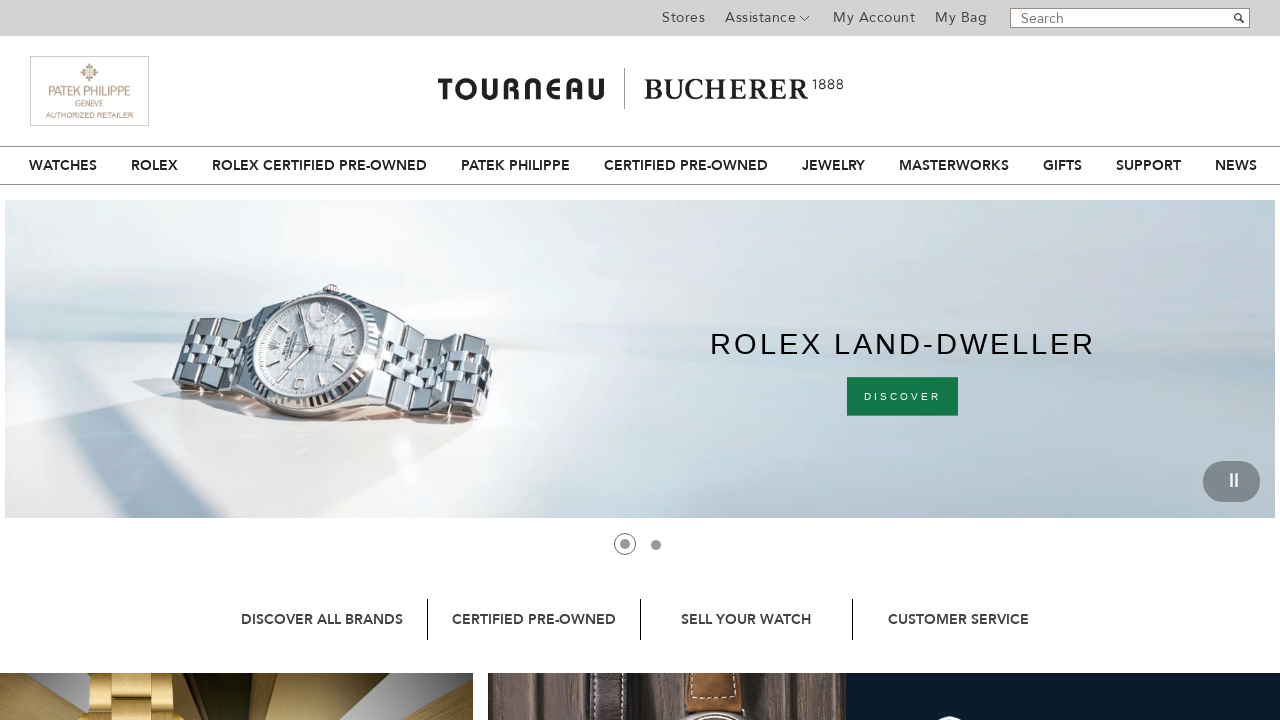

Filled search input with 'Air-King' on input[name='q'], #header header form fieldset input:first-of-type
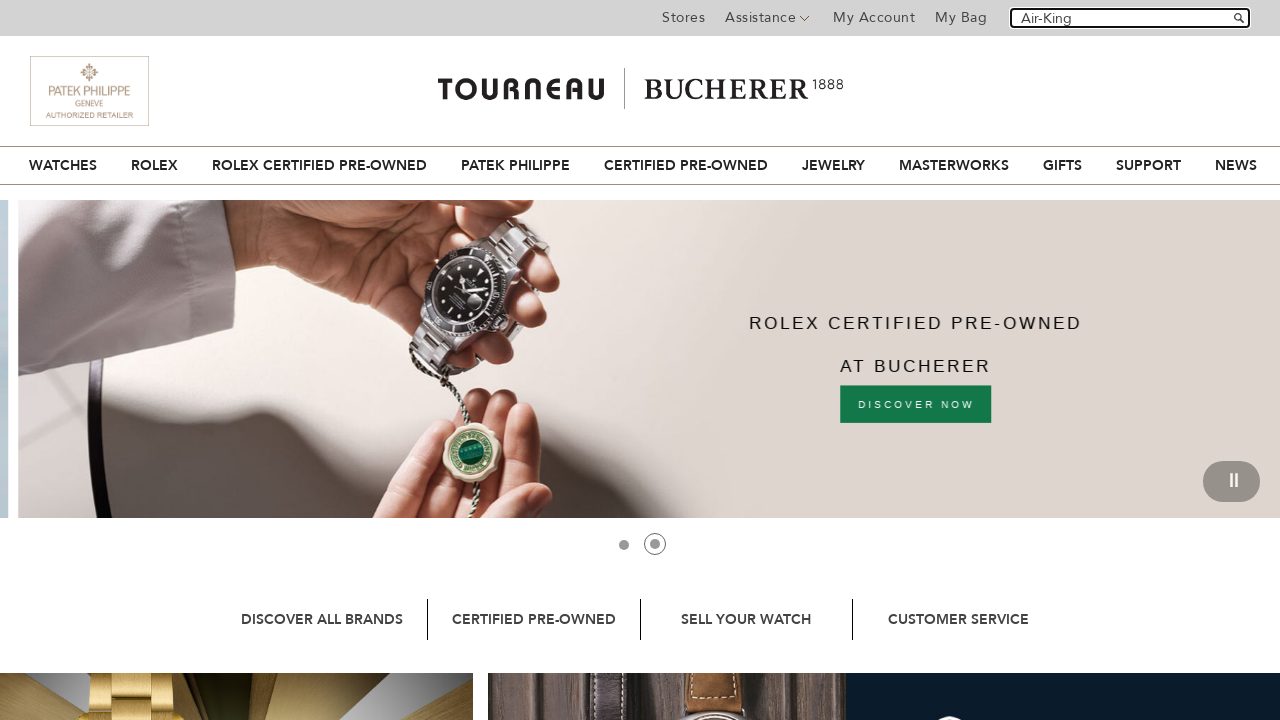

Pressed Enter to submit search query
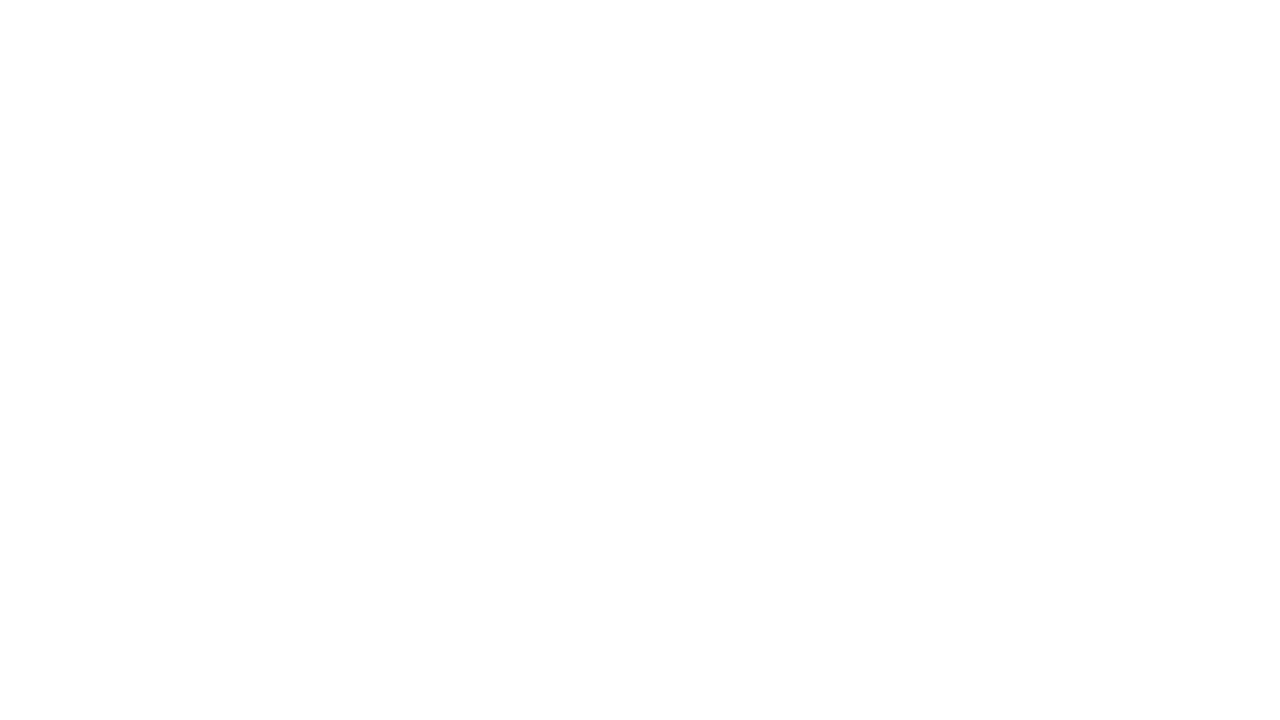

Waited for search results page to load (networkidle)
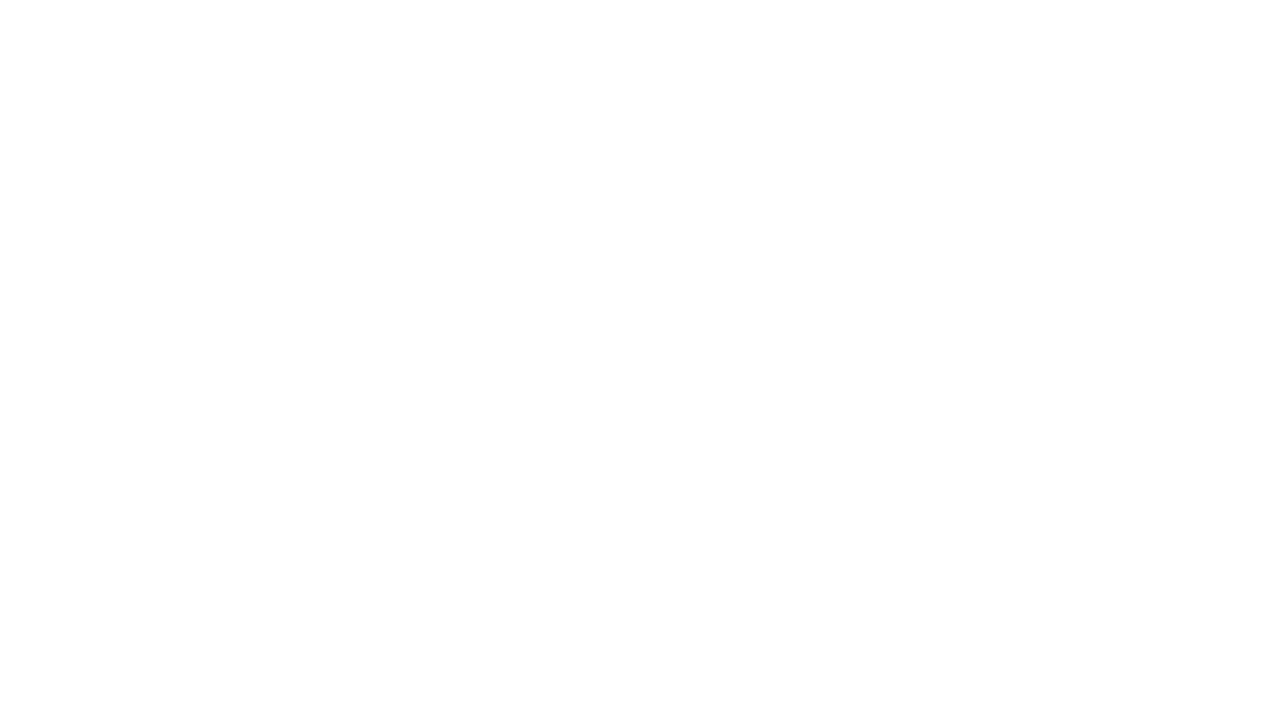

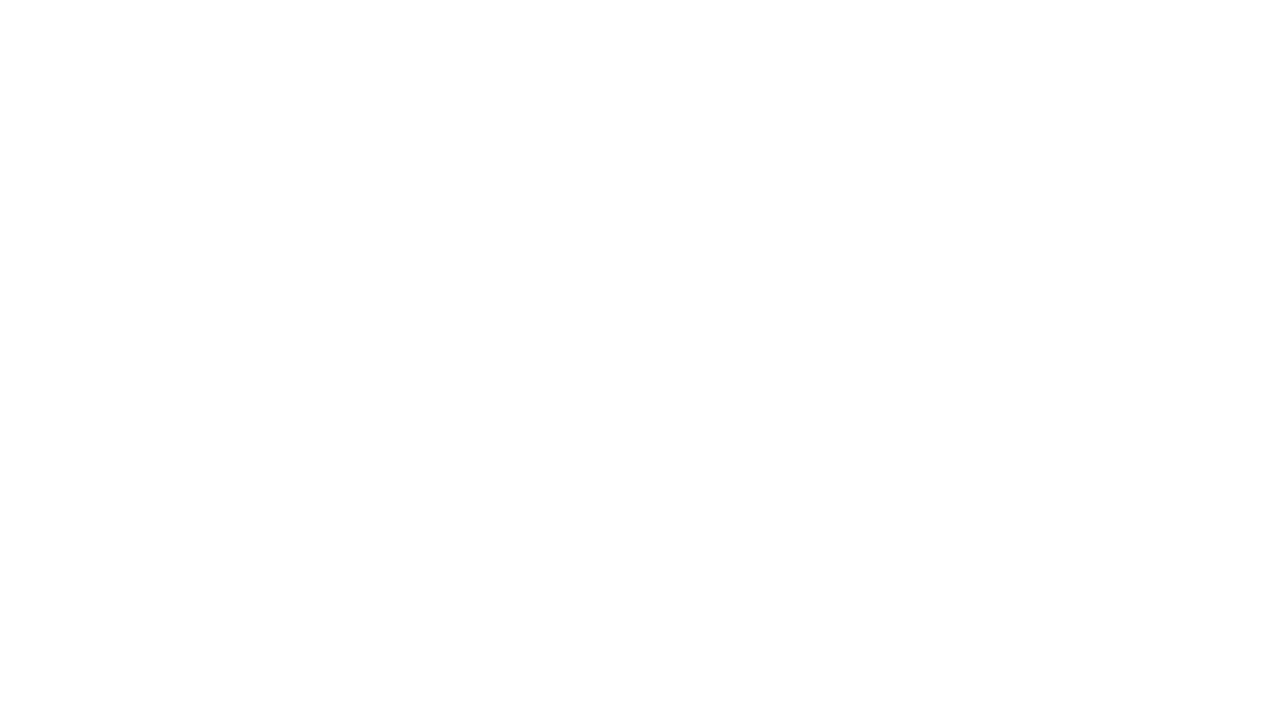